Tests the page renders correctly on desktop viewport (1920x1080) with all key elements visible

Starting URL: https://f8.syzygyx.com/chat

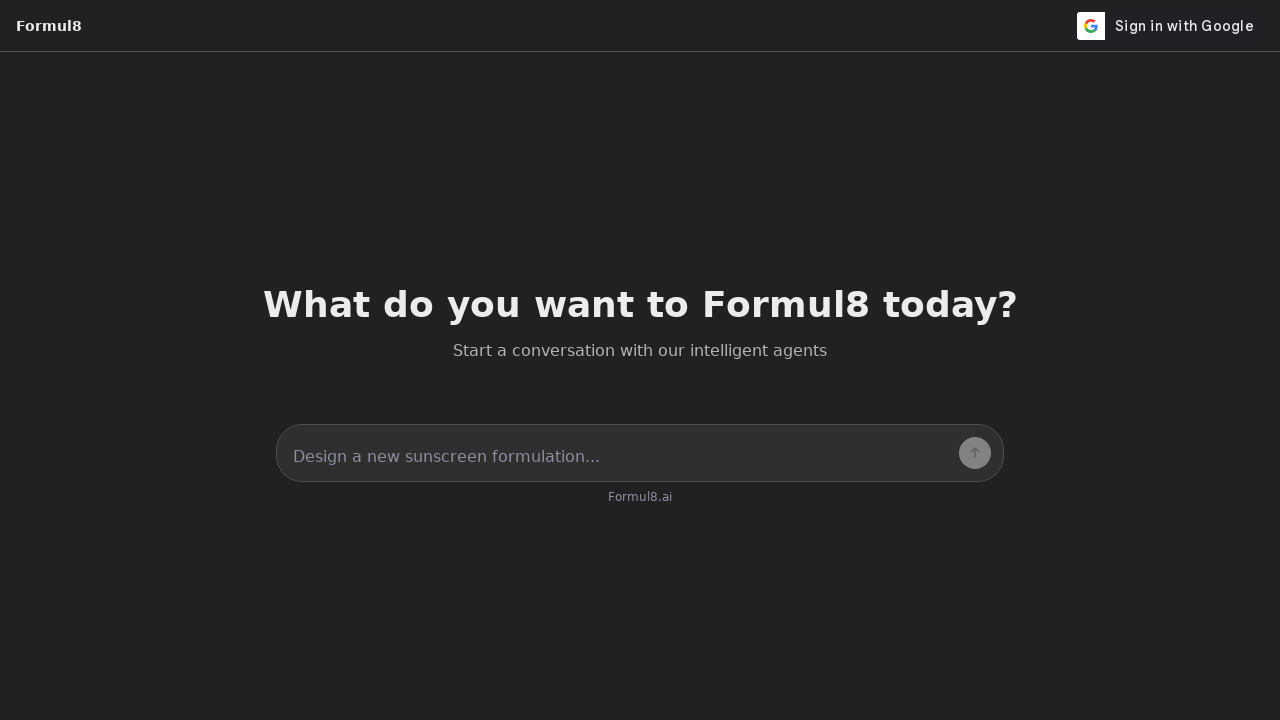

Page loaded with networkidle state
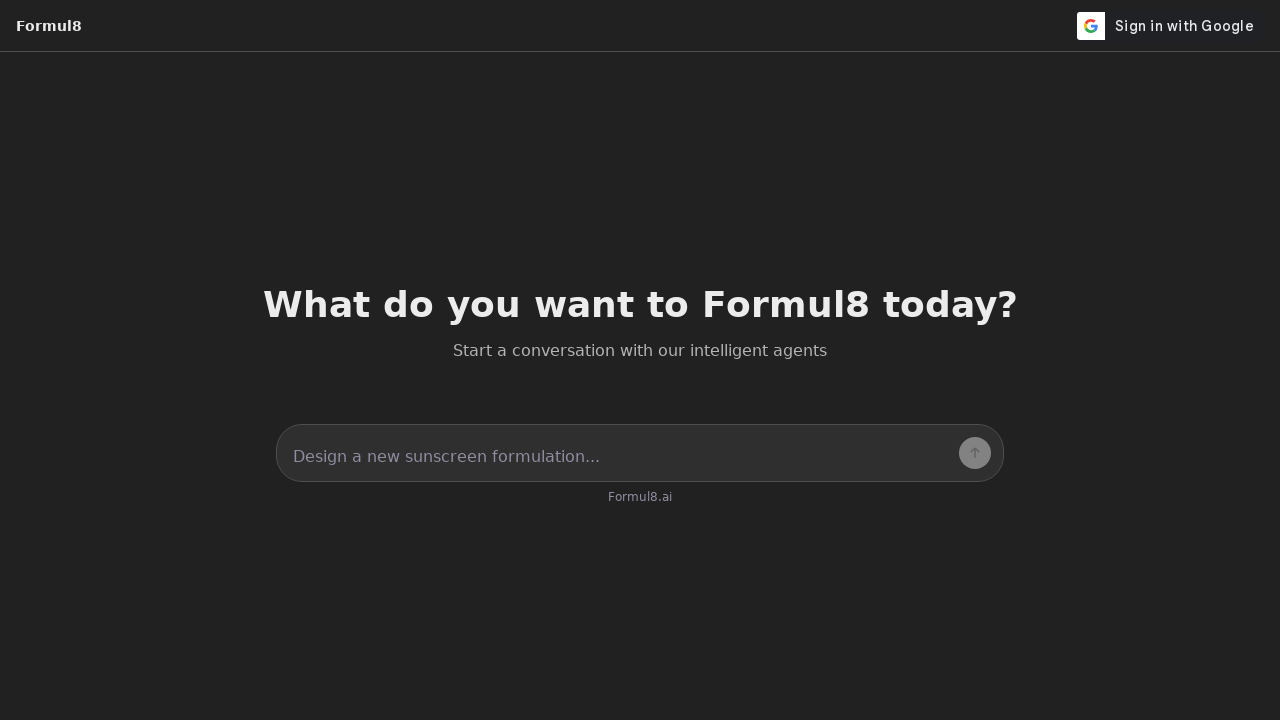

Set viewport to desktop size (1920x1080)
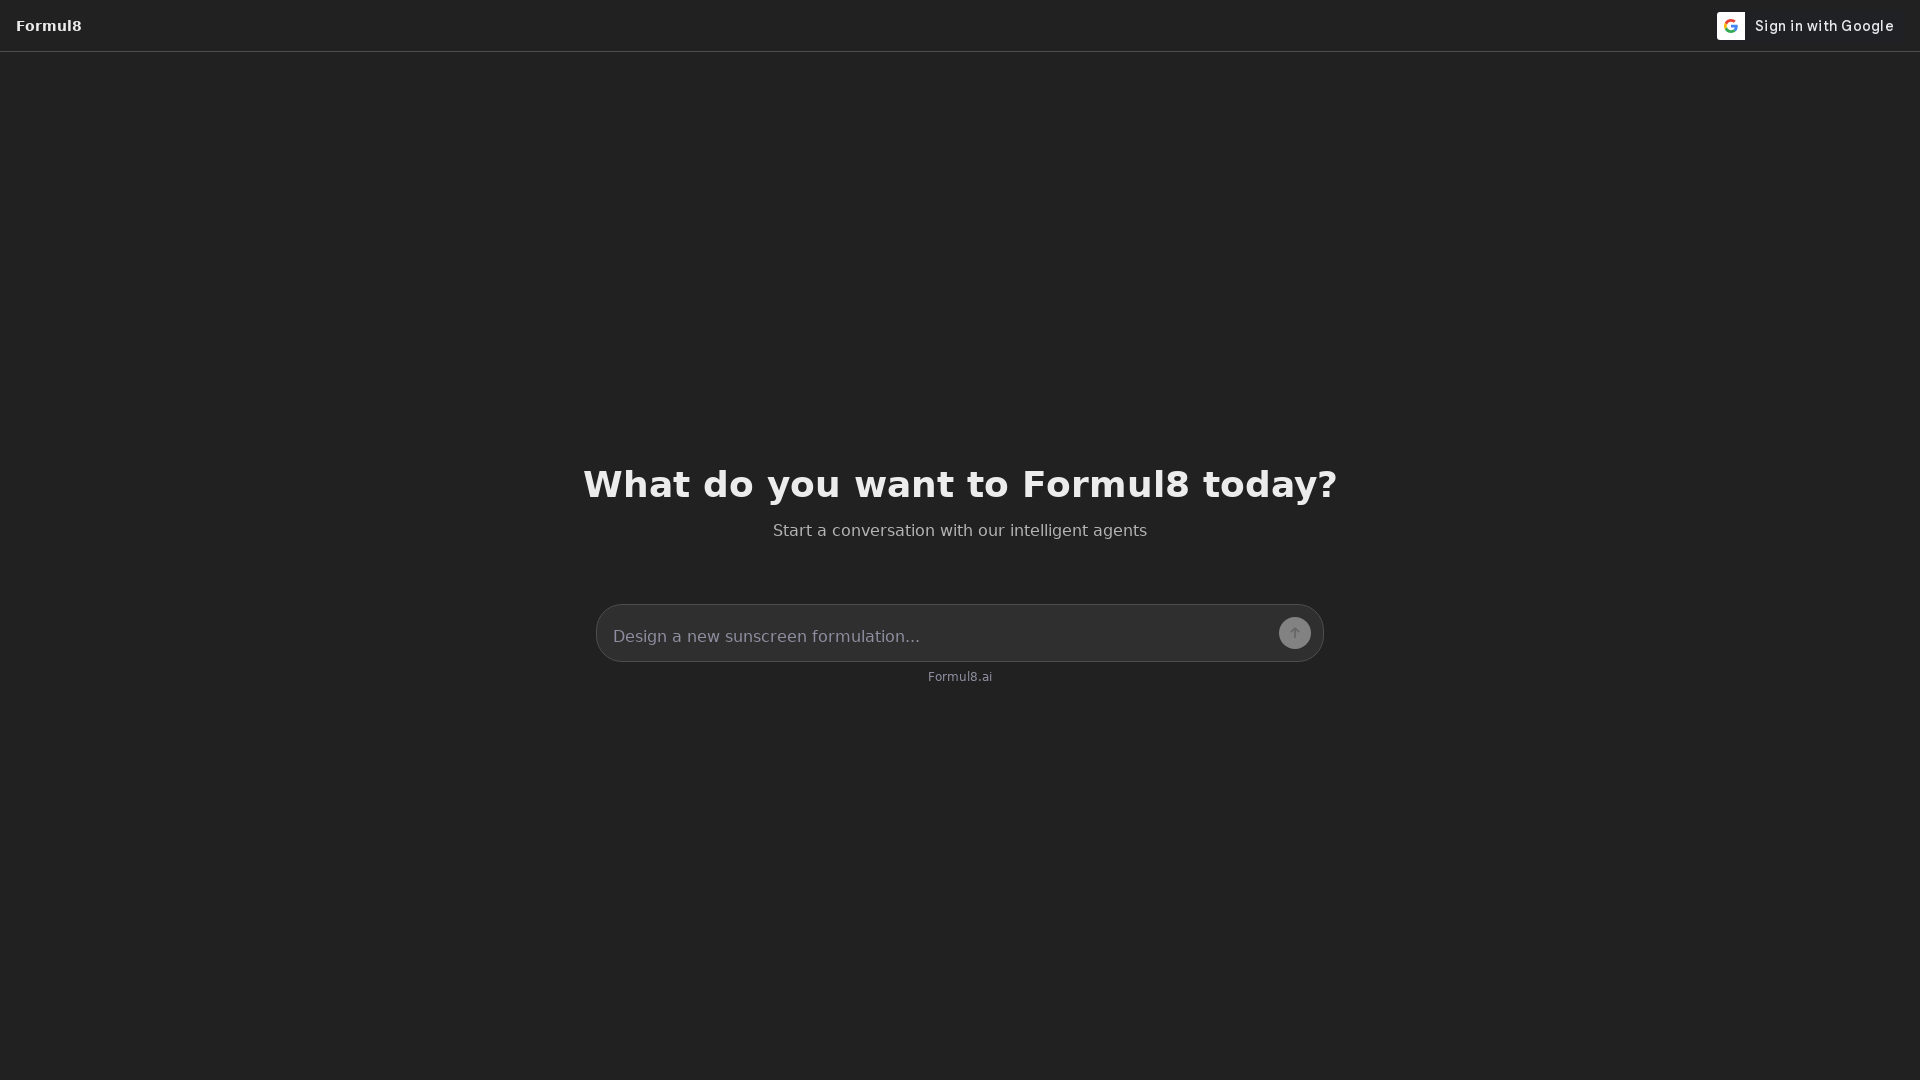

Waited 500ms for page rendering
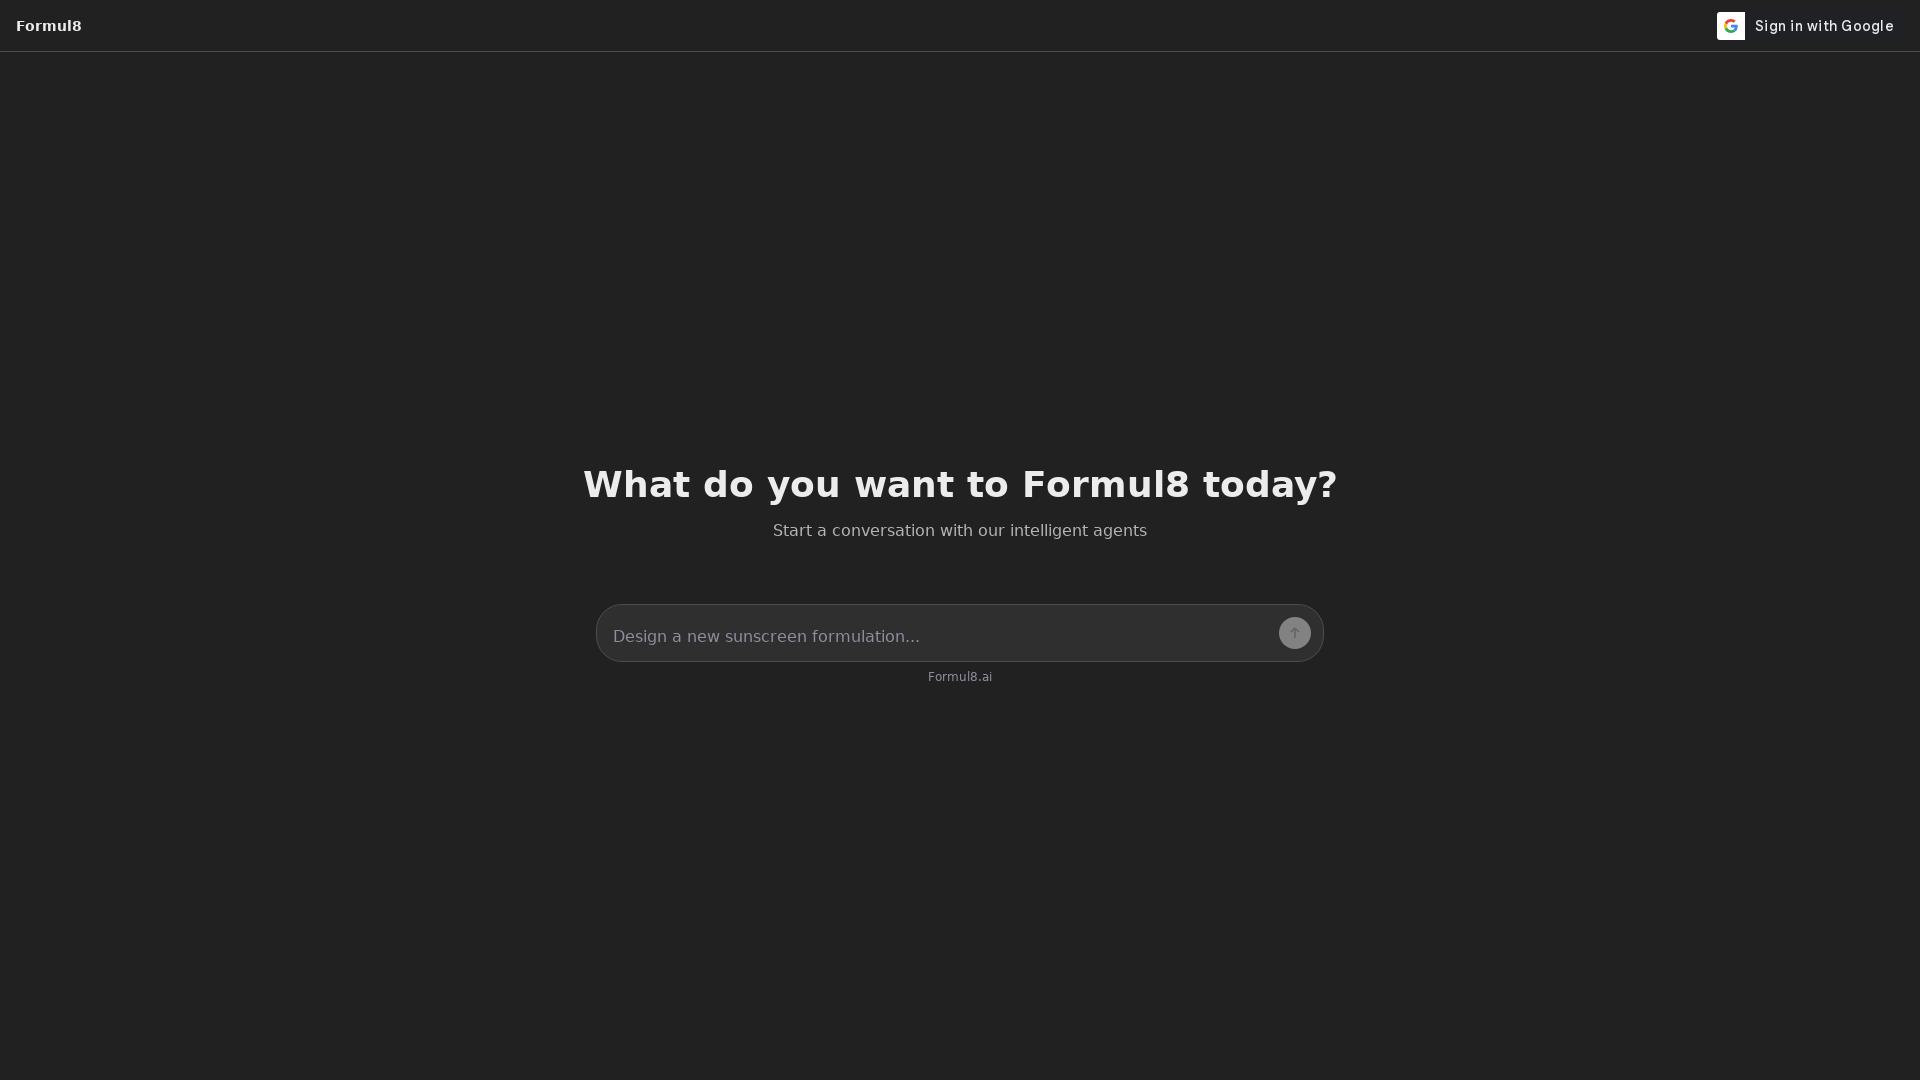

Header element is visible
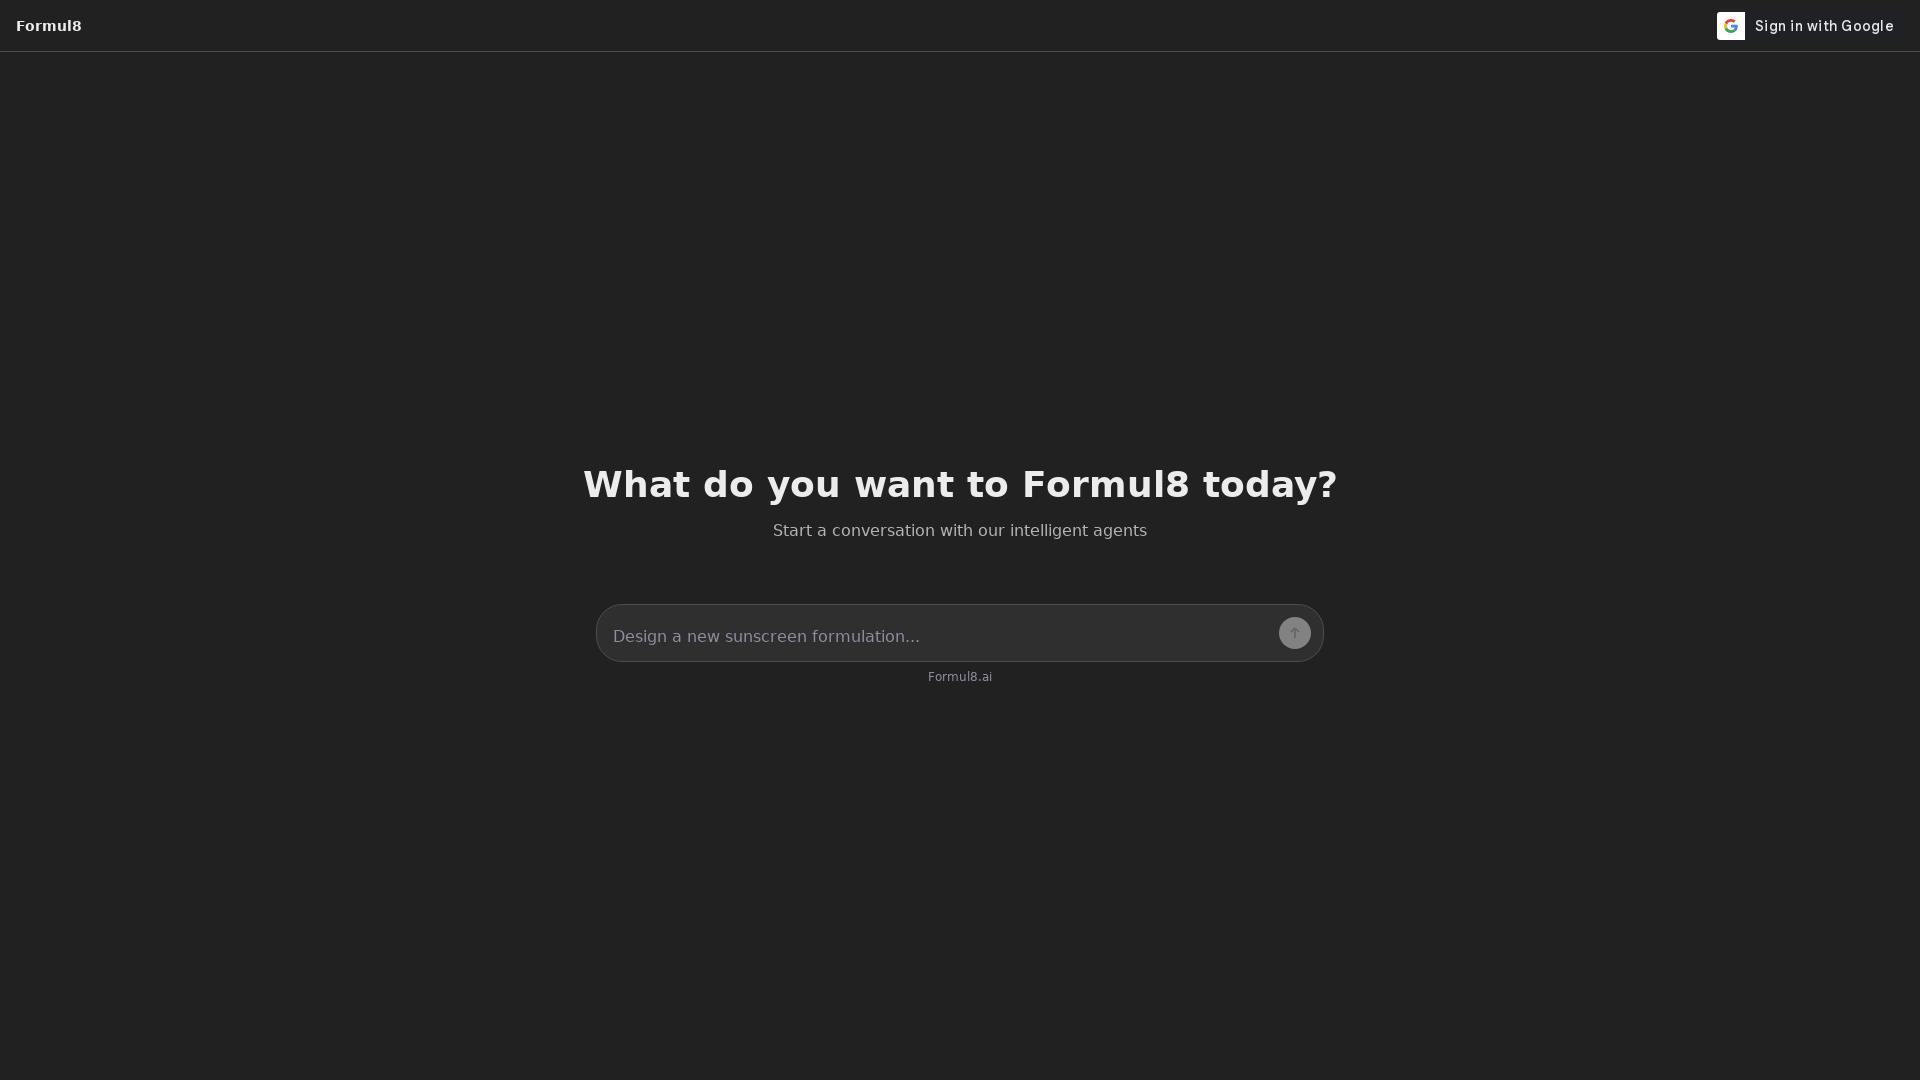

Chat input field is visible
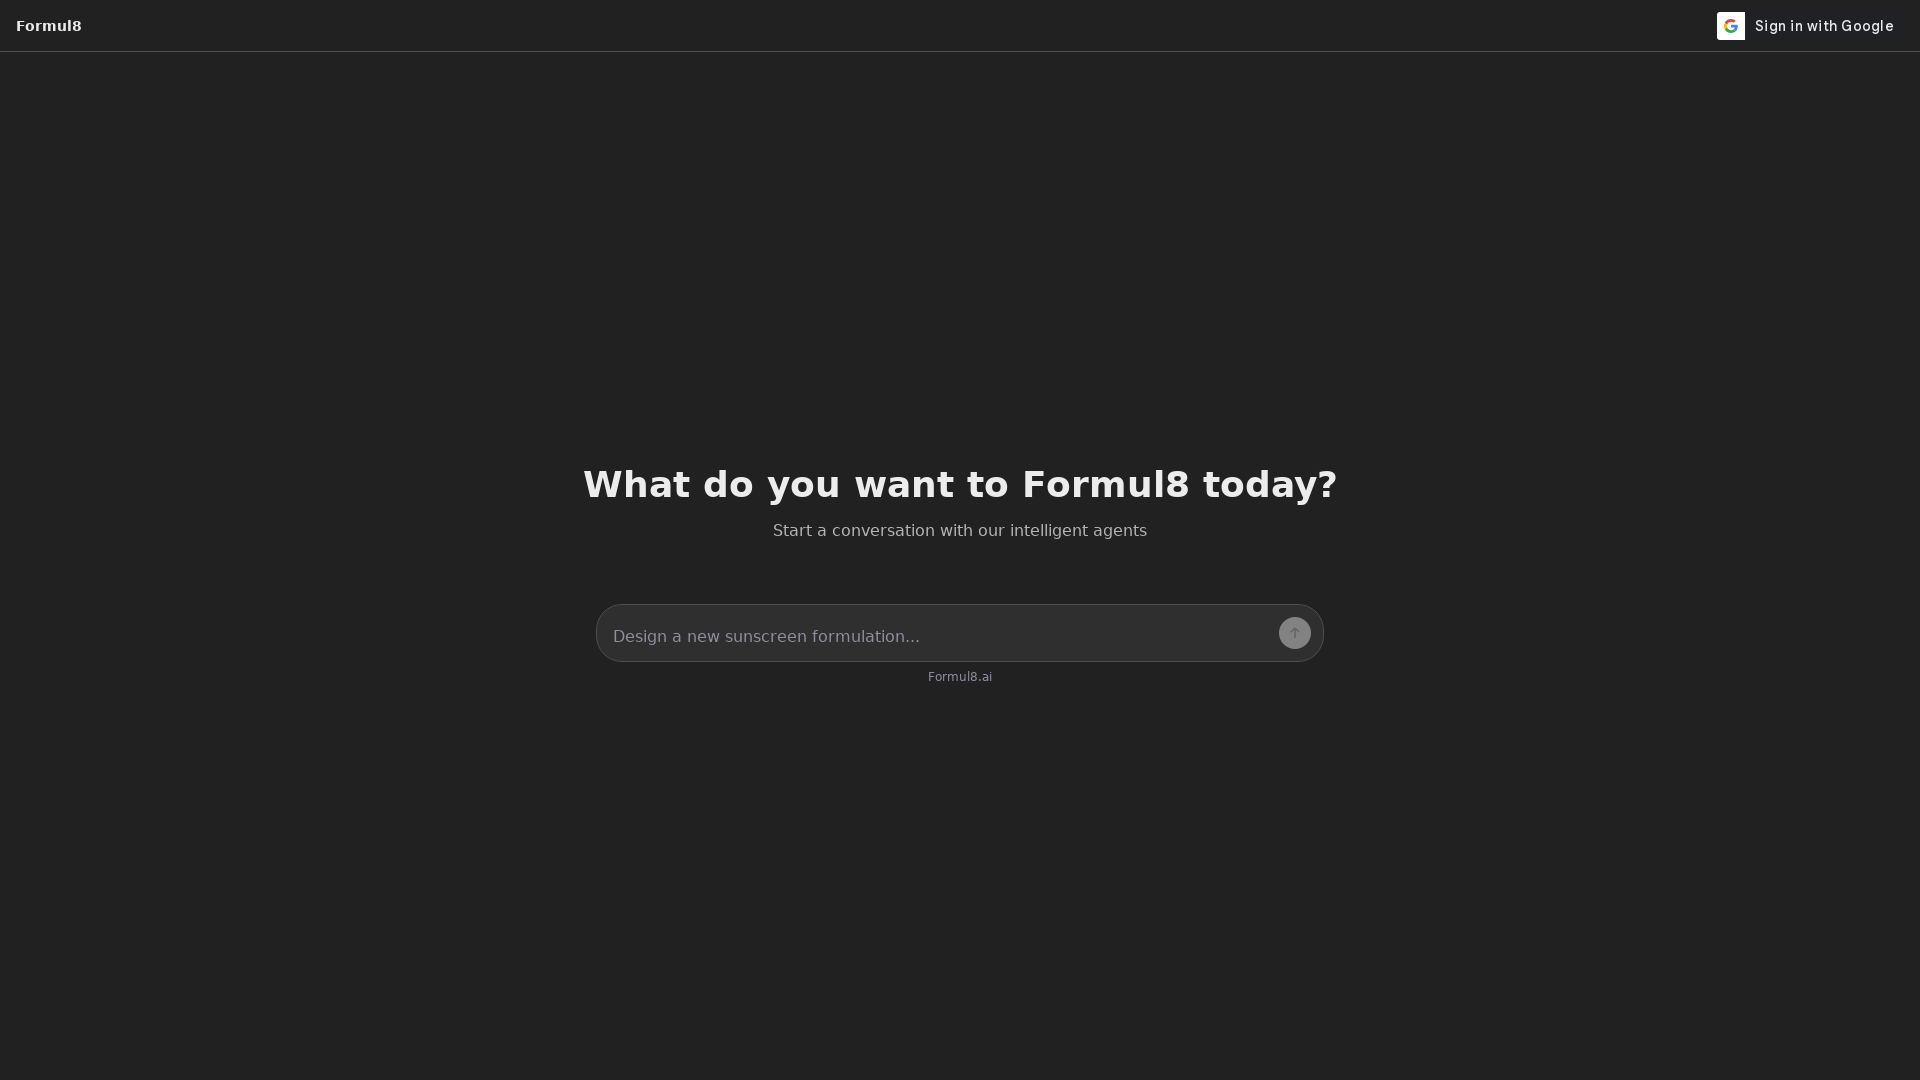

Send button is visible
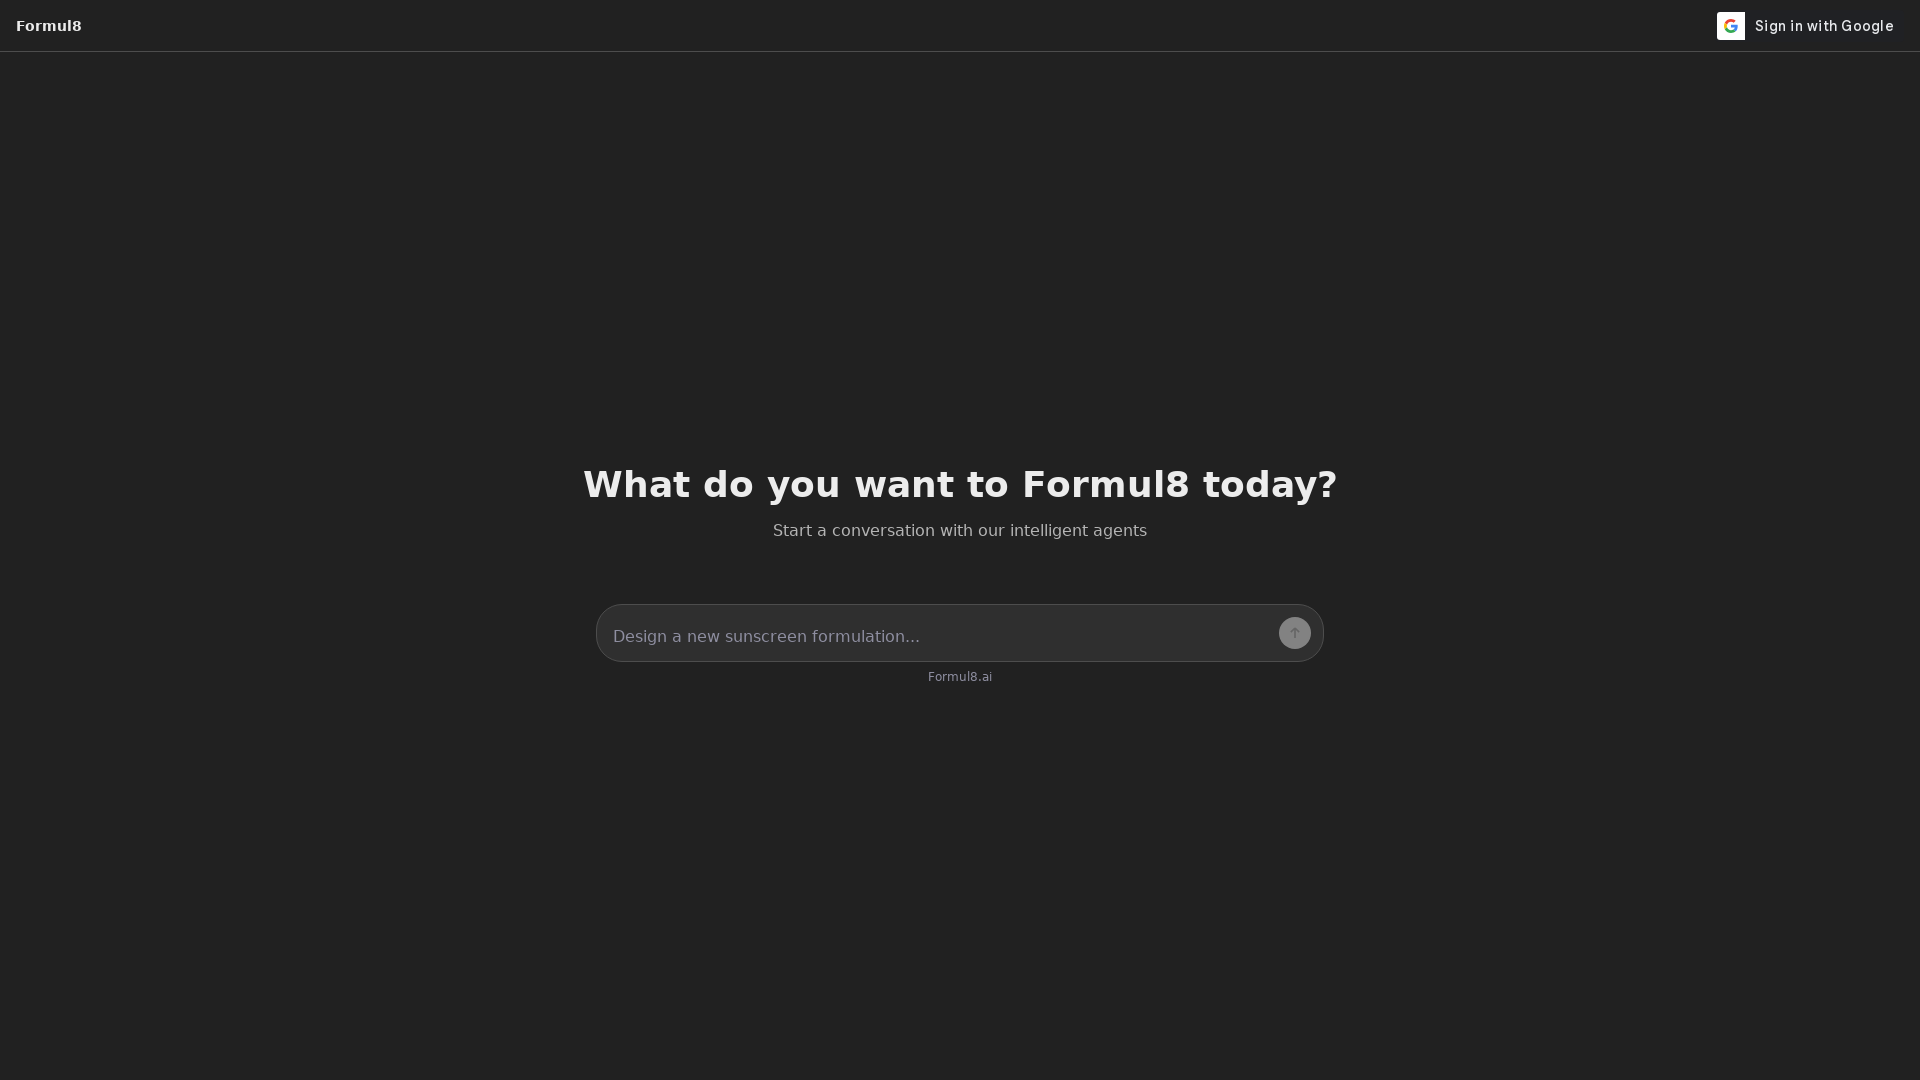

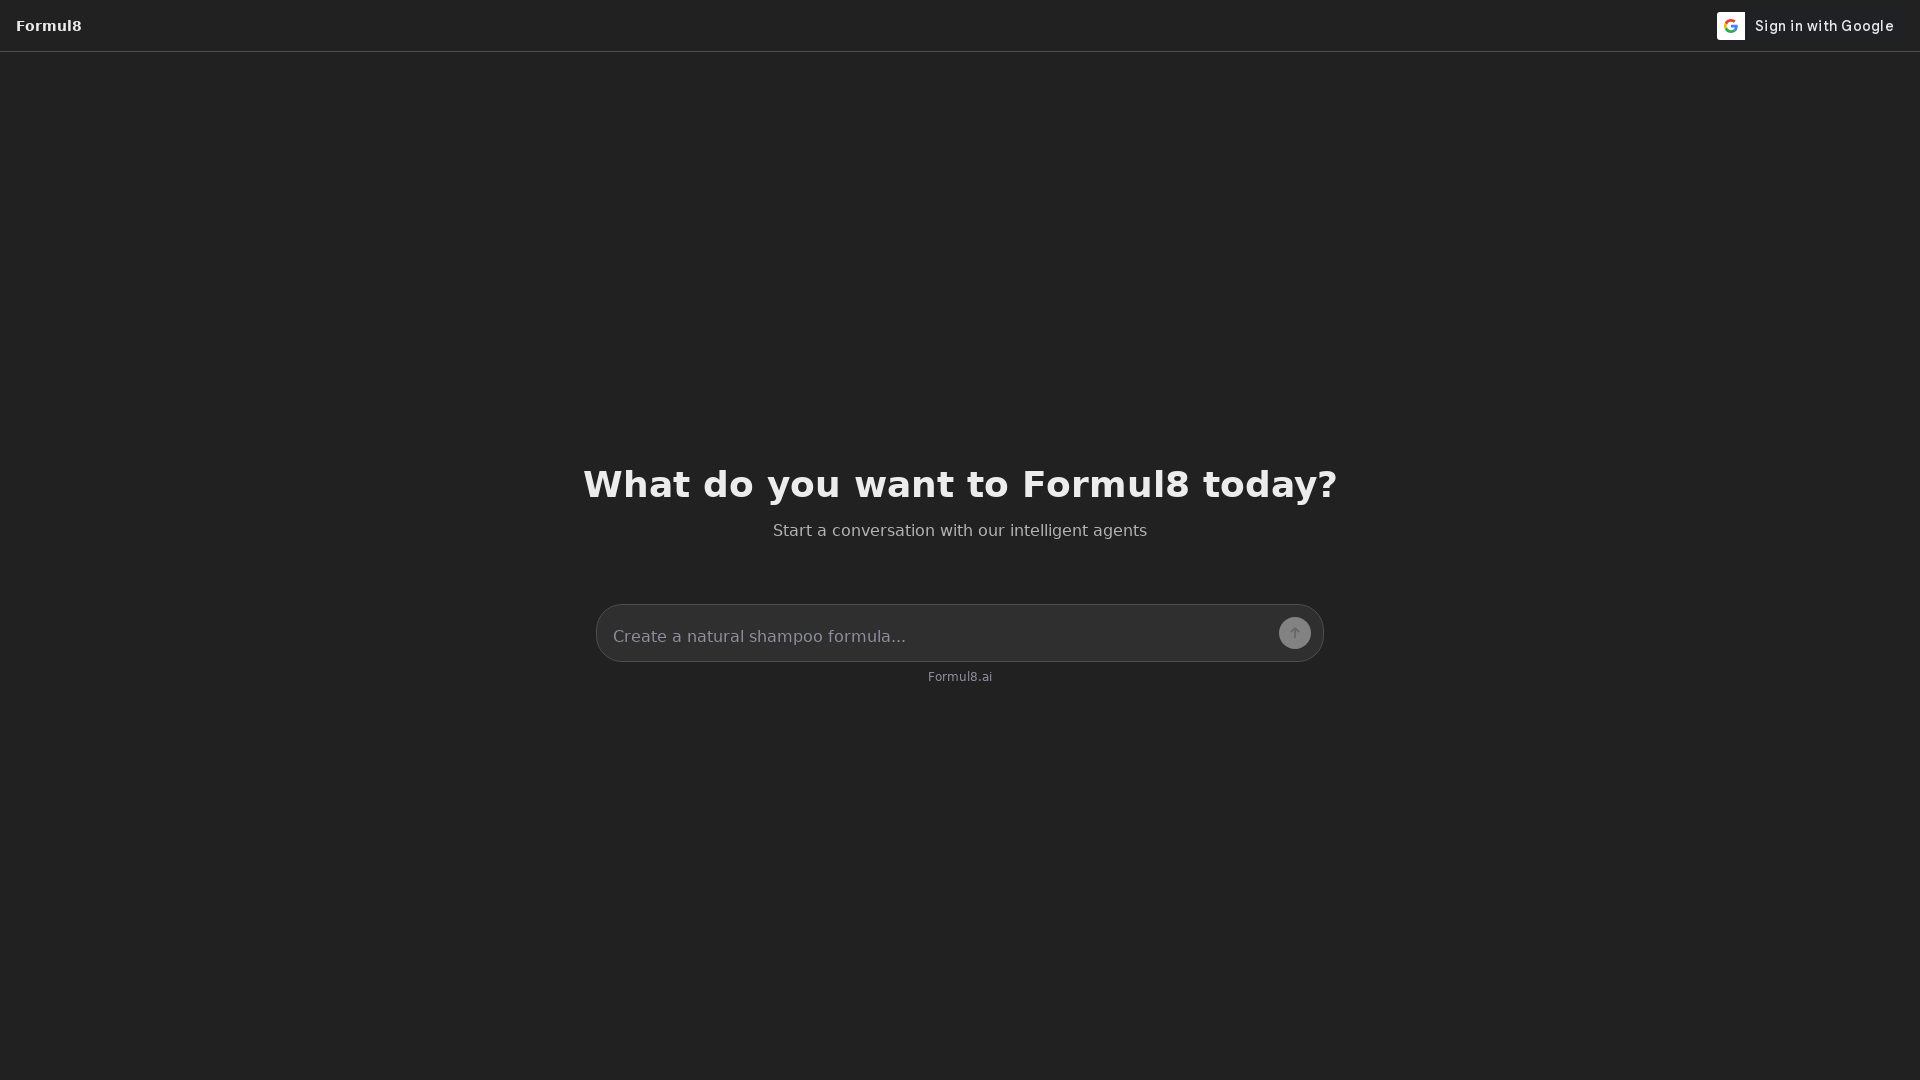